Simple navigation test that opens the Ajio e-commerce website and verifies it loads successfully

Starting URL: https://www.ajio.com

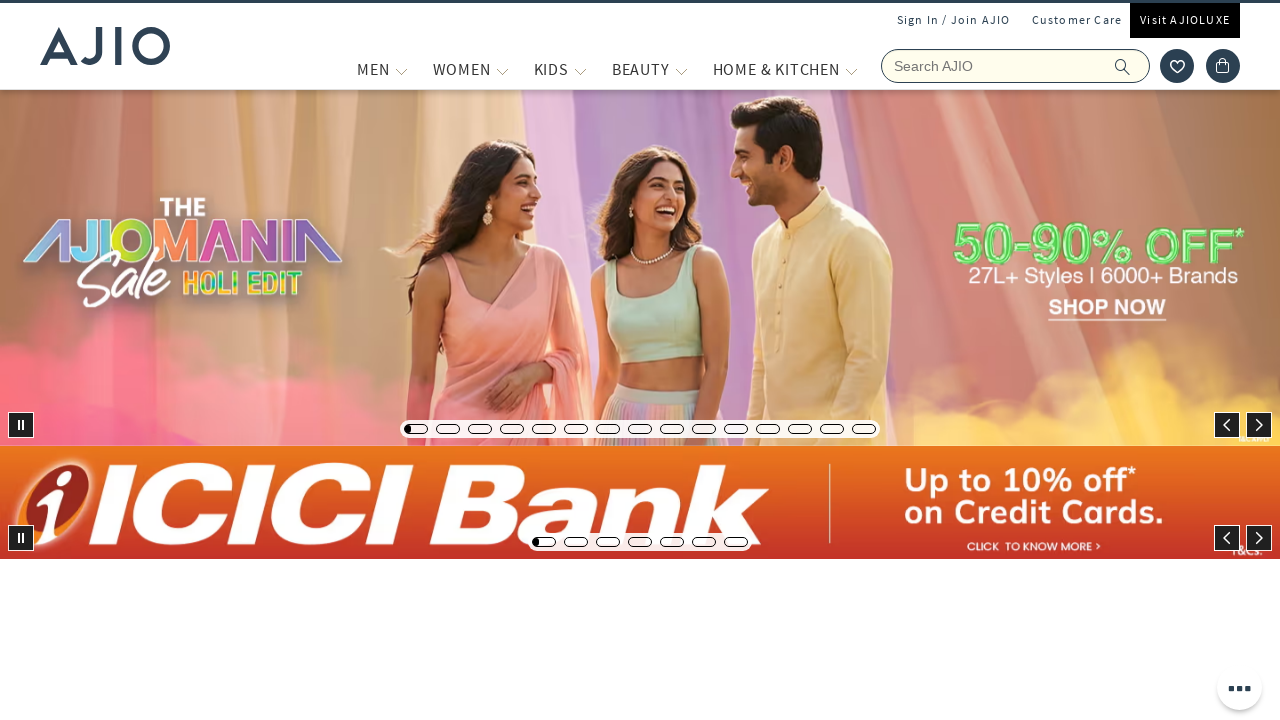

Waited for page DOM content to load
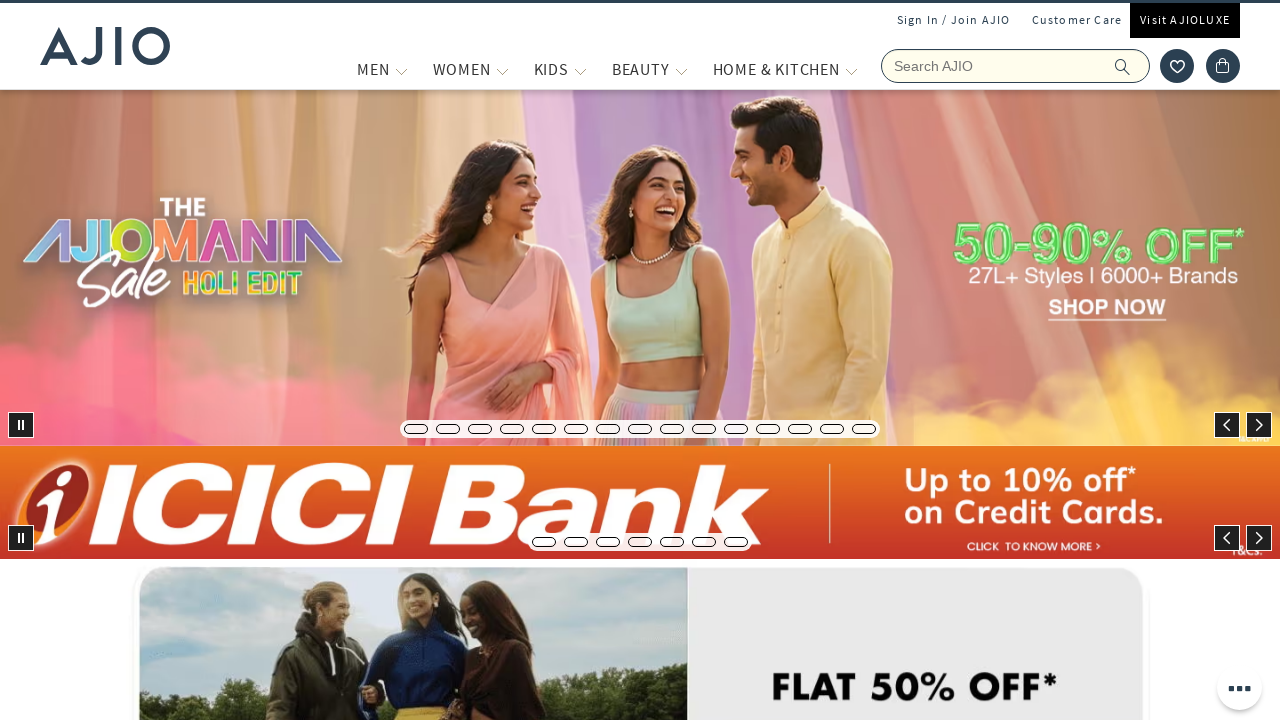

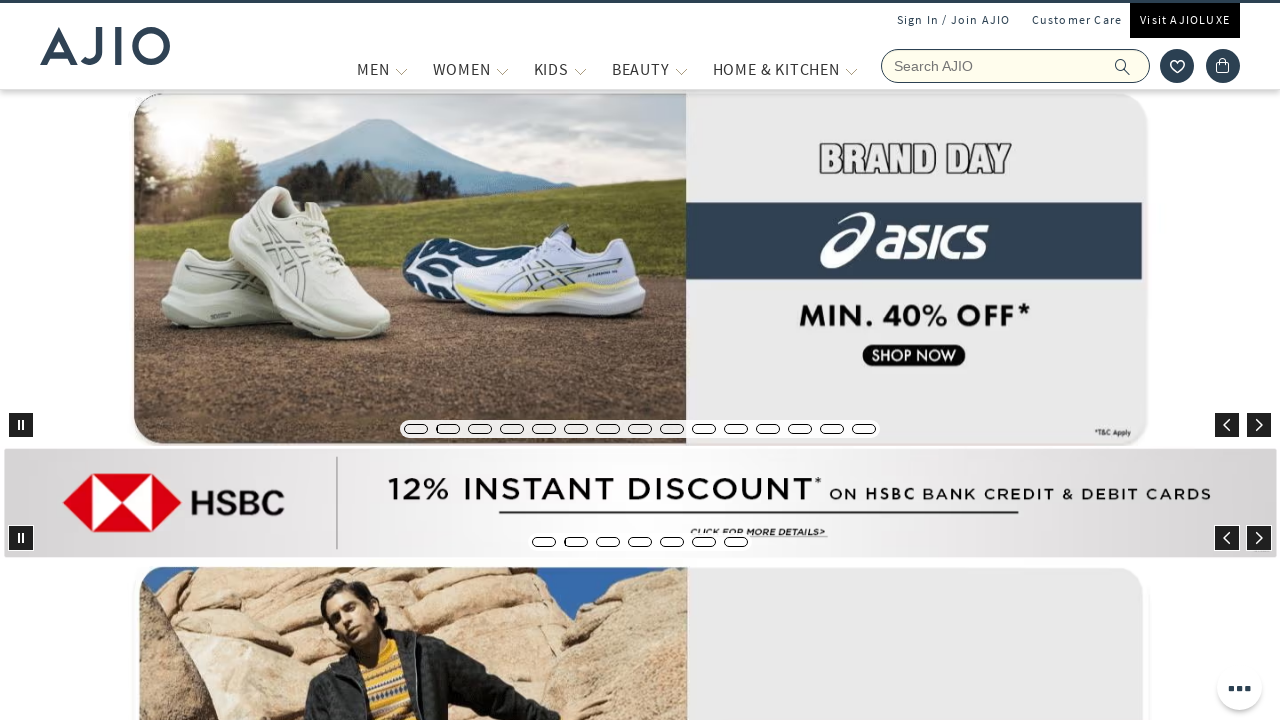